Navigates to a football statistics website and clicks the "All matches" button to display match data

Starting URL: https://www.adamchoi.co.uk/overs/detailed

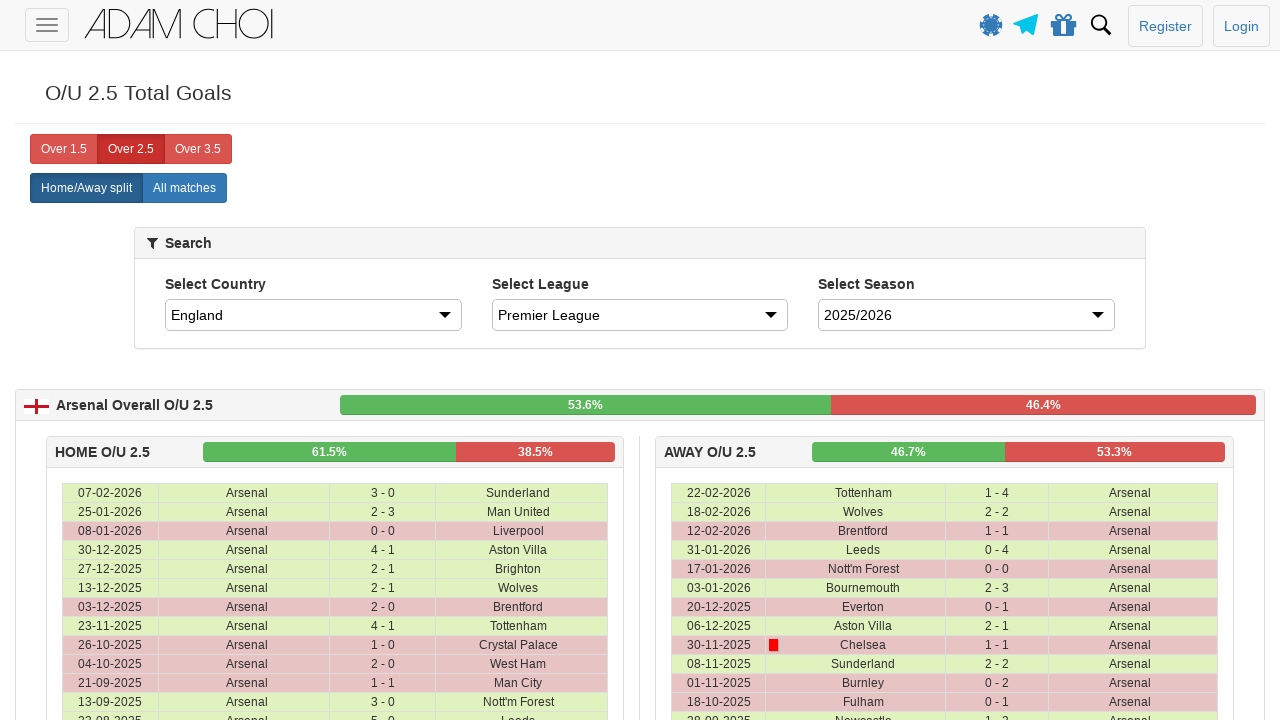

Navigated to football statistics website
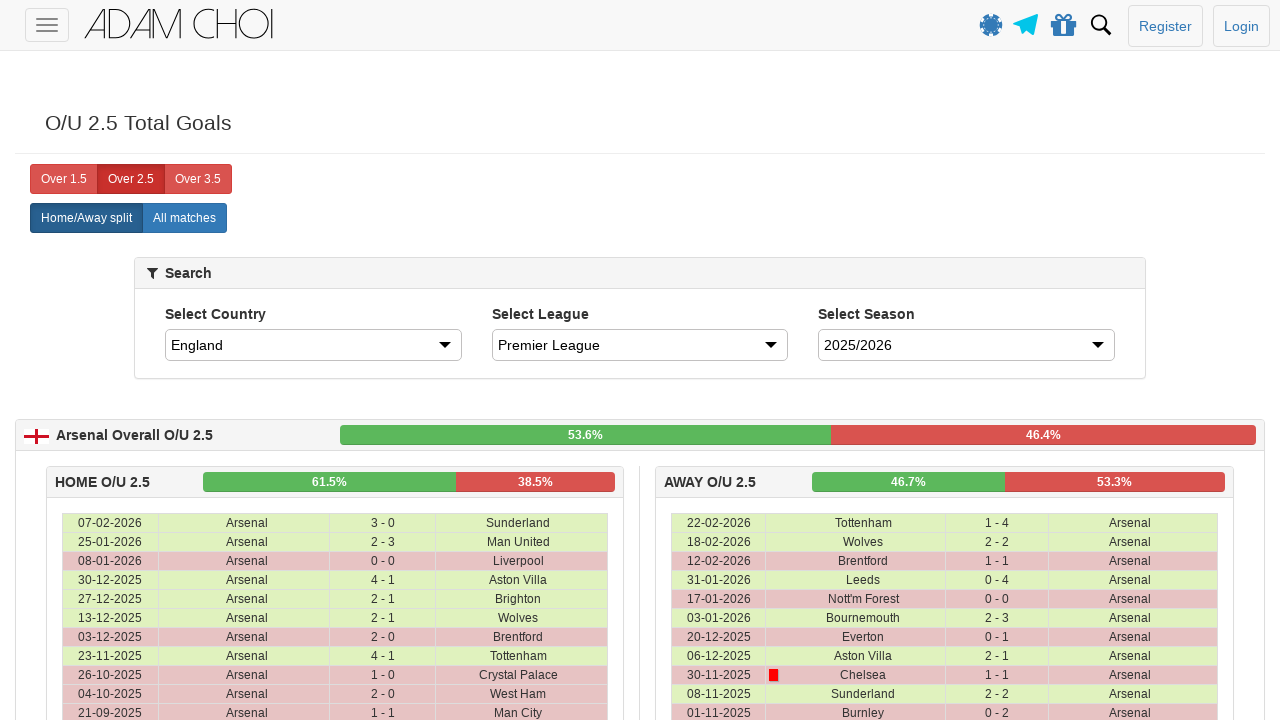

Clicked the 'All matches' button at (184, 218) on xpath=//label[@analytics-event="All matches"]
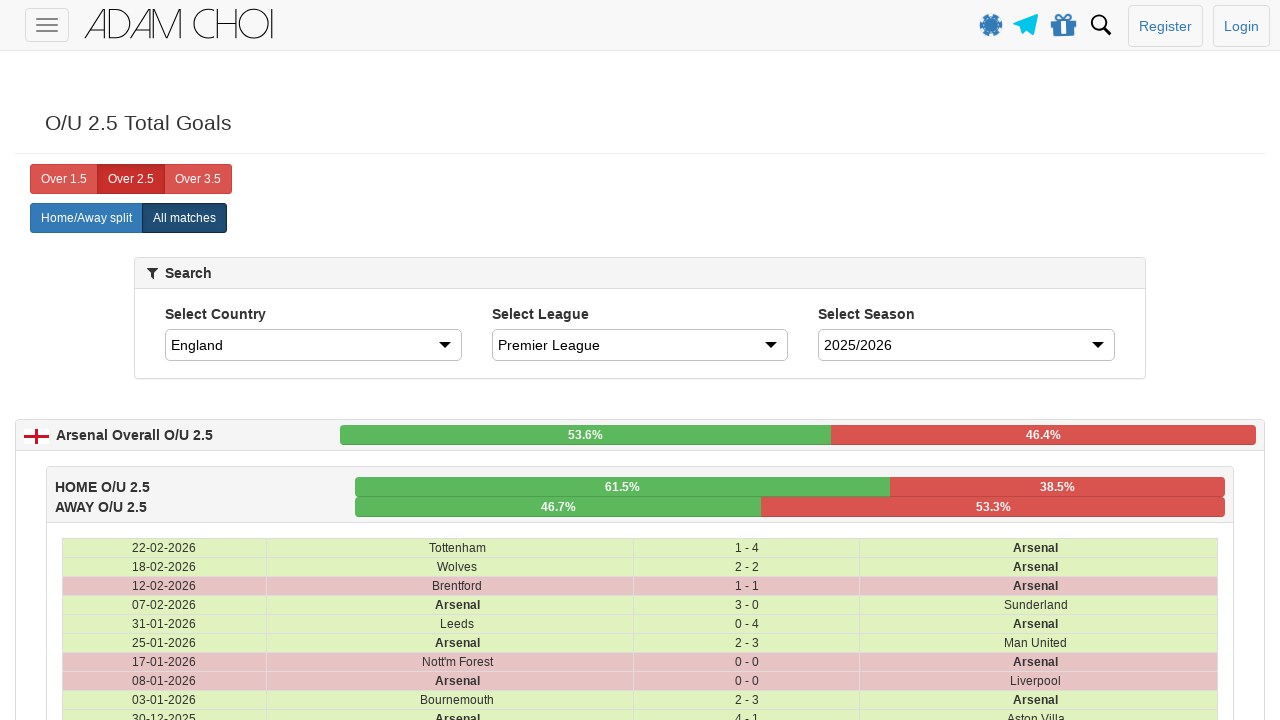

Match data table loaded and is visible
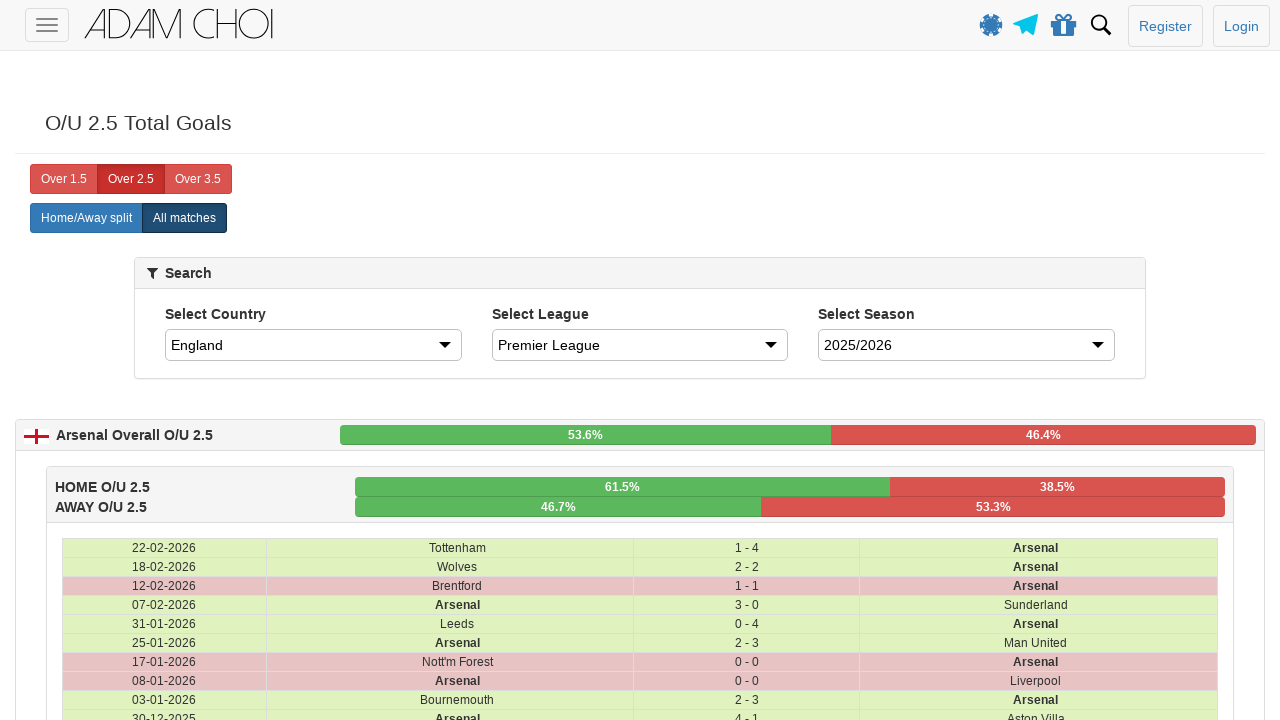

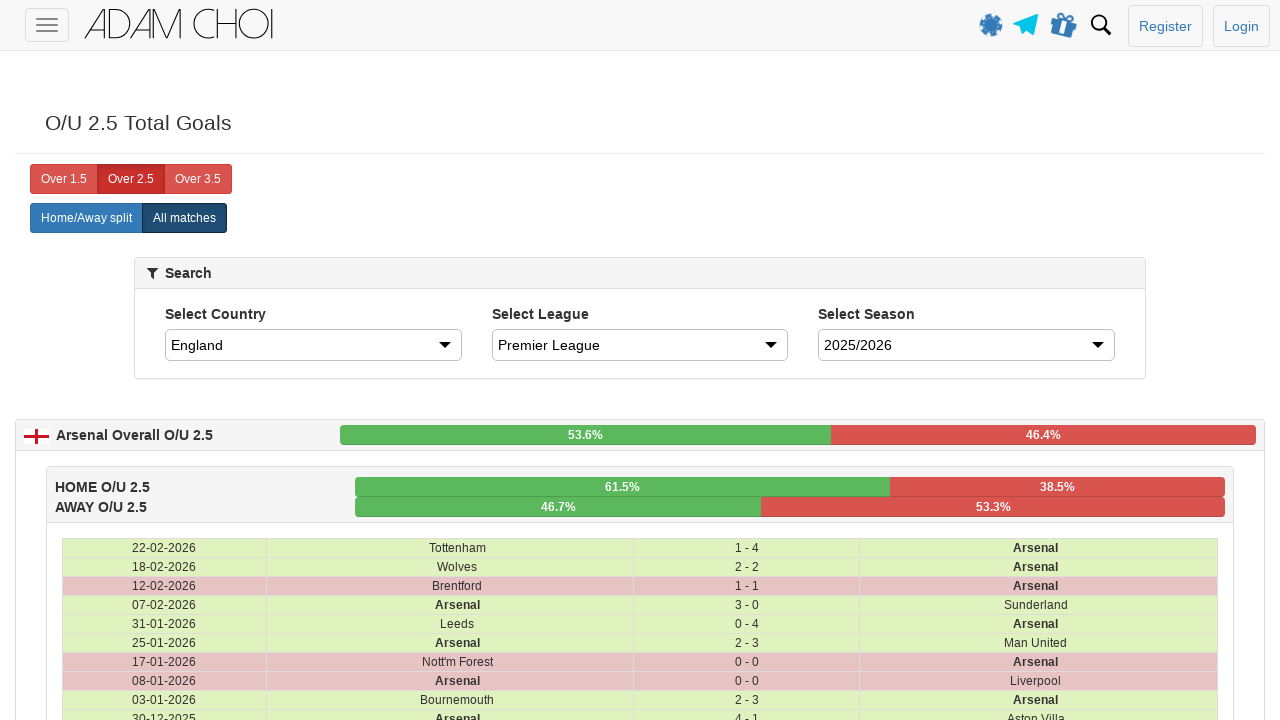